Tests a ticket booking form by selecting departure and arrival locations from autocomplete dropdowns, then selecting a travel date from a date picker (February 24, 2025).

Starting URL: https://dummy-tickets.com/buyticket

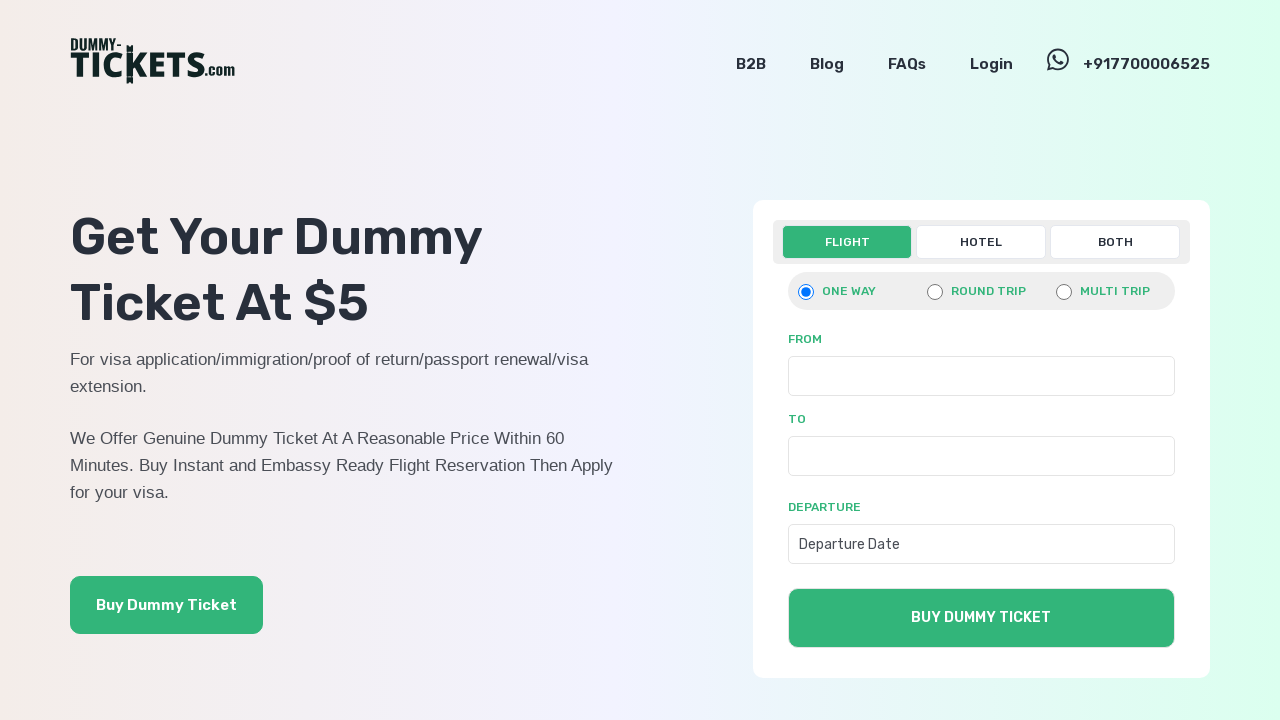

Filled departure location input with 'Del' on xpath=//div[@id='onewaymain']//div[1]/div[1]/input
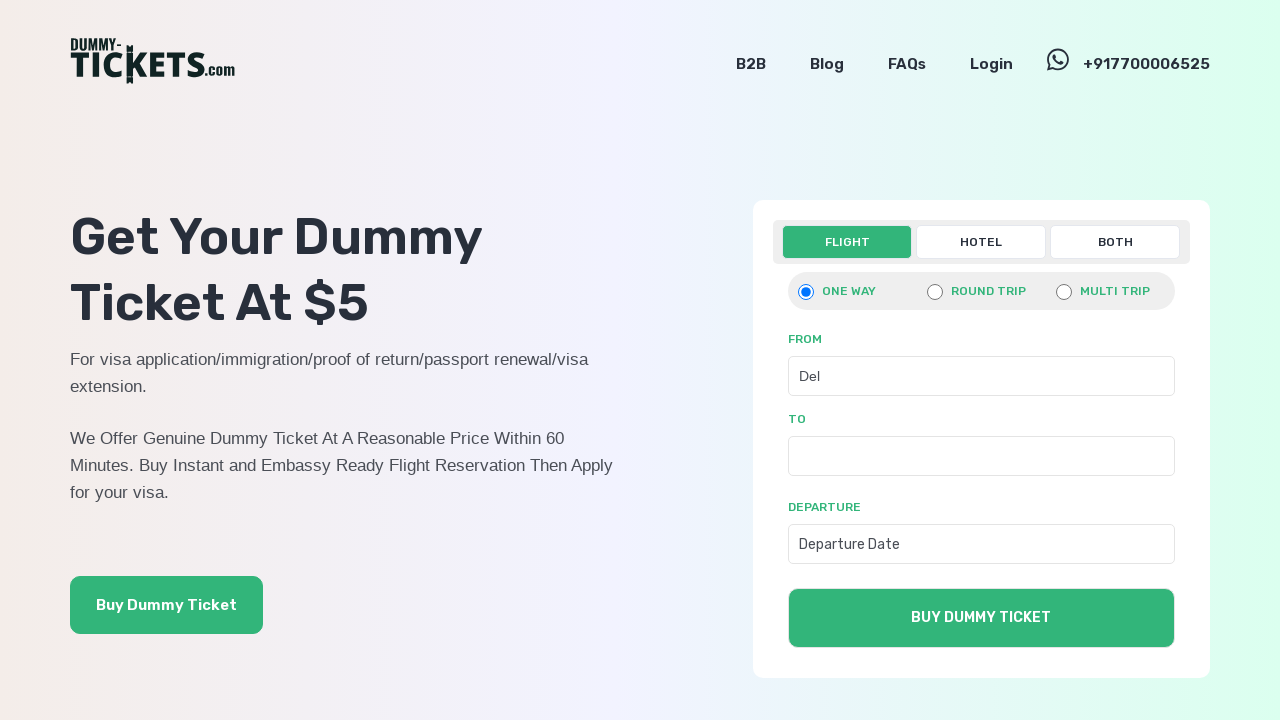

Waited for autocomplete dropdown to appear
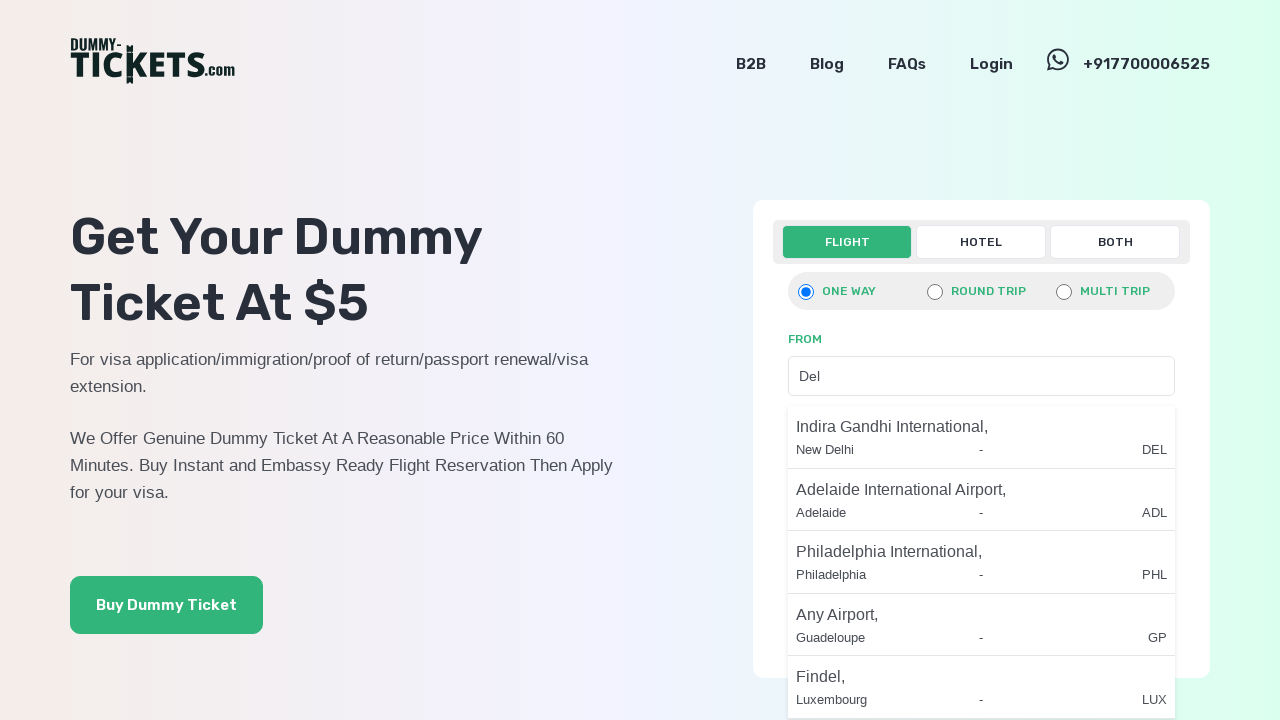

Selected first departure location option from autocomplete at (981, 427) on xpath=//div[@id='onewaymain']//div[1]/div[1]/ul//p >> nth=0
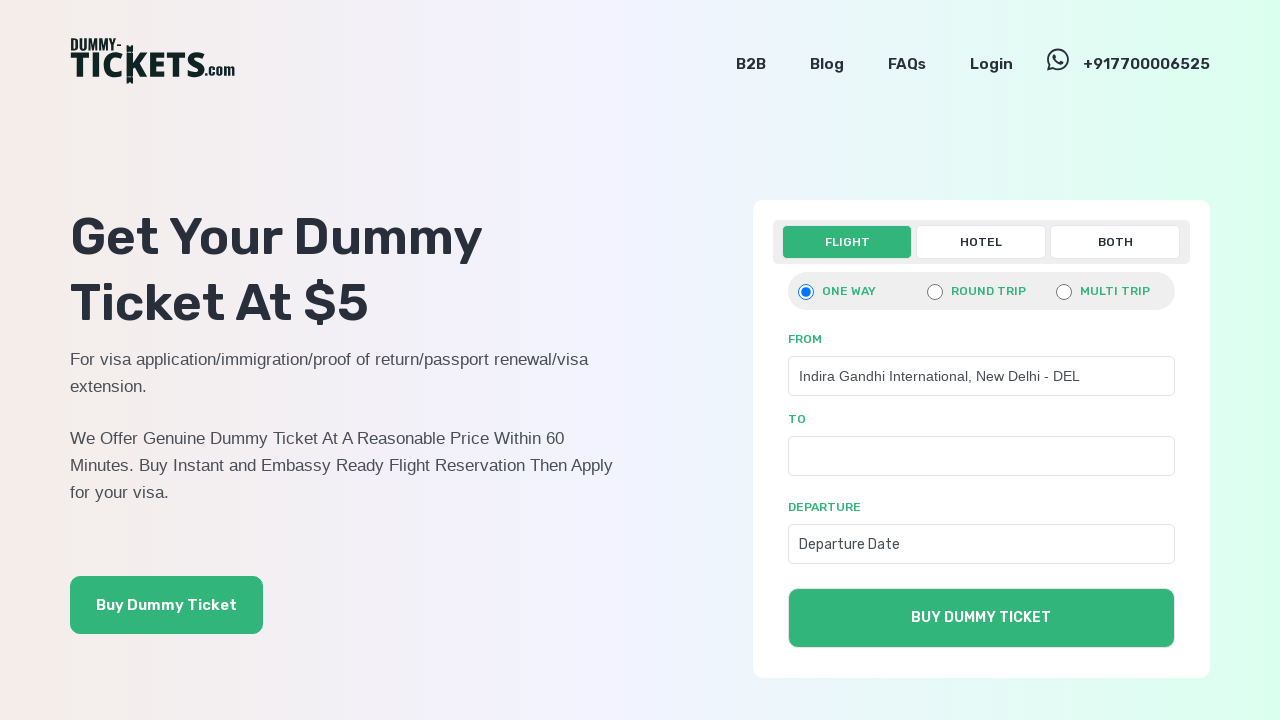

Filled arrival location input with 'Rod' on xpath=//div[@id='onewaymain']//div[1]/div[2]/input
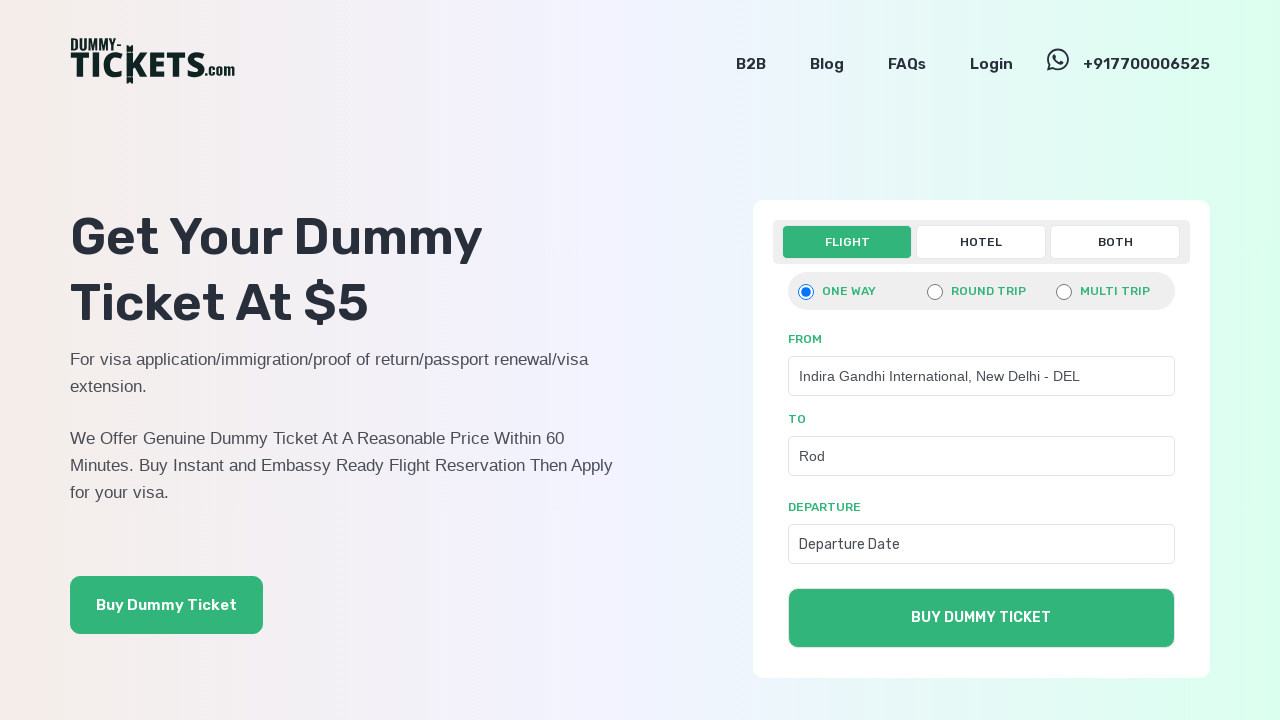

Waited for arrival location autocomplete dropdown to appear
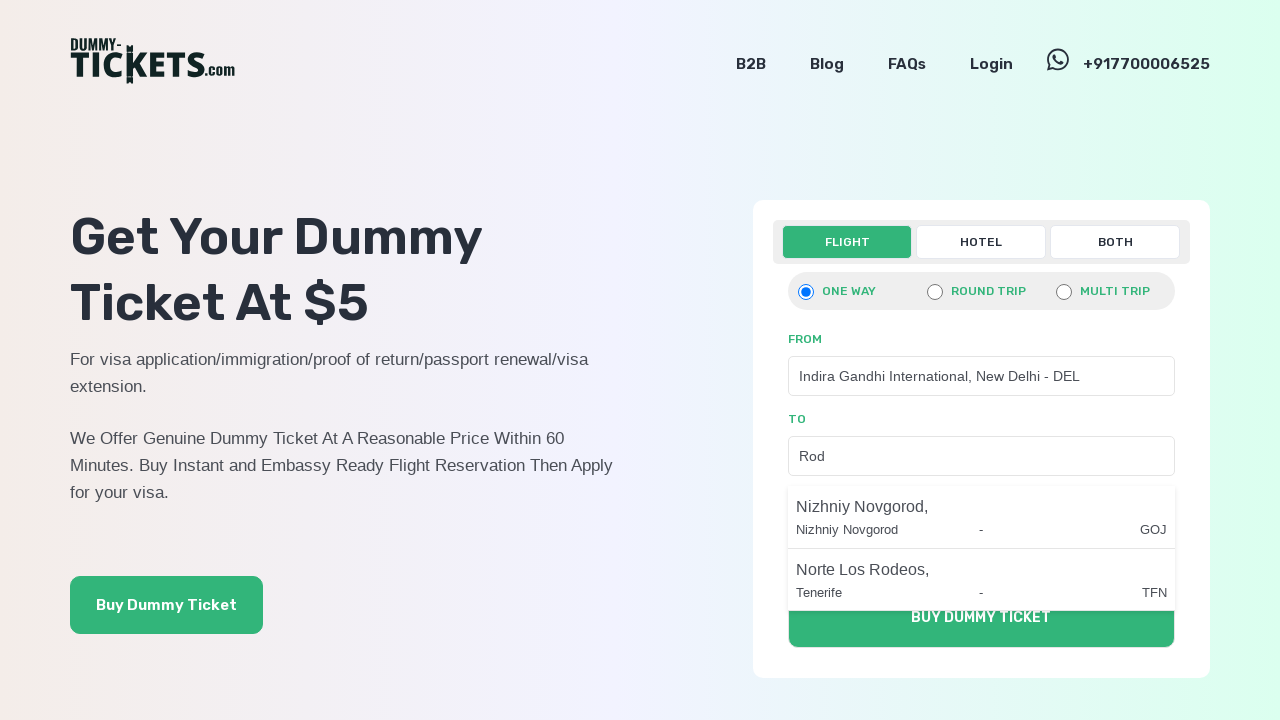

Selected first arrival location option from autocomplete at (981, 507) on xpath=//div[@id='onewaymain']//div[1]/div[2]/ul//p >> nth=0
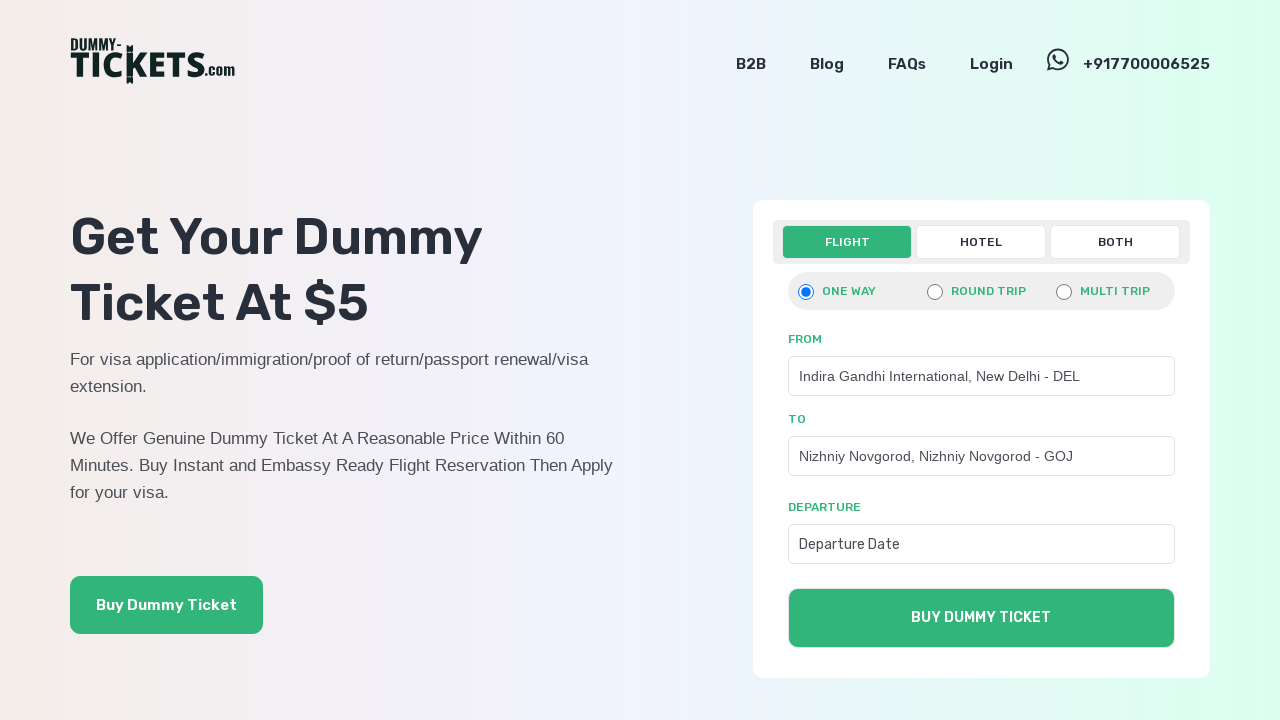

Clicked on date input to open date picker at (981, 544) on xpath=//div[@id='onewaymain']//div[2]/div[1]/input
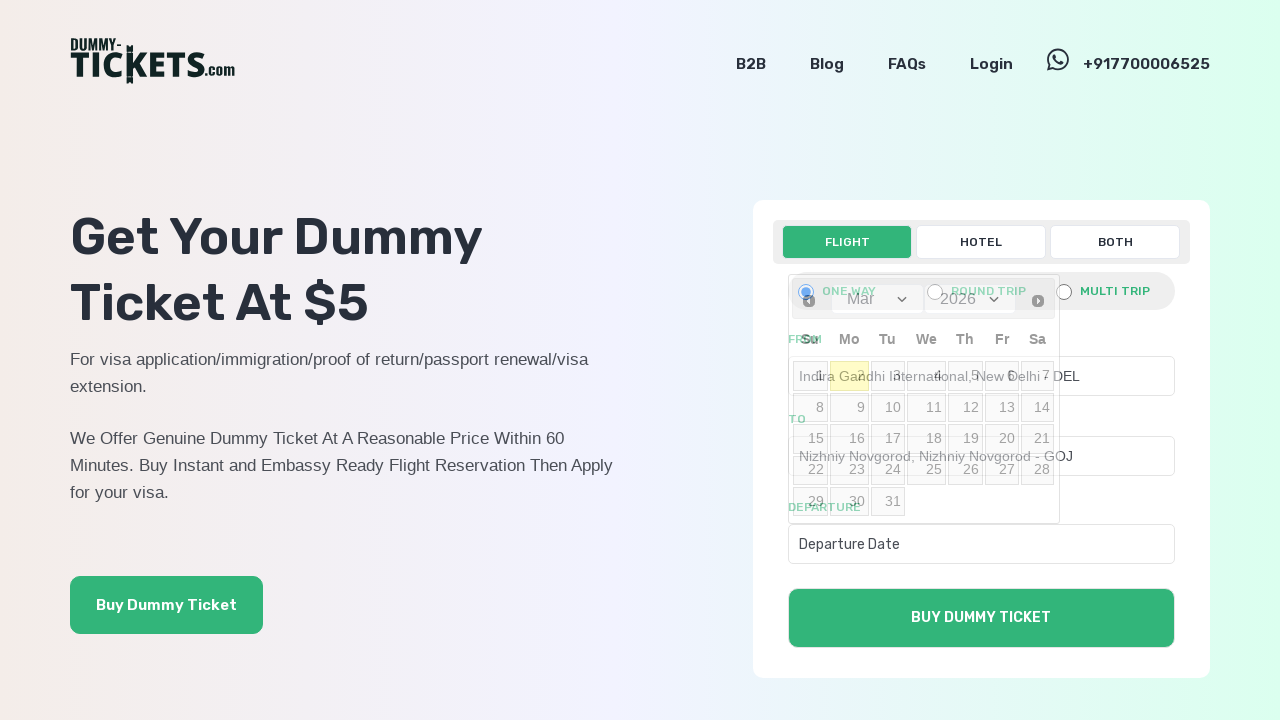

Waited for date picker to load
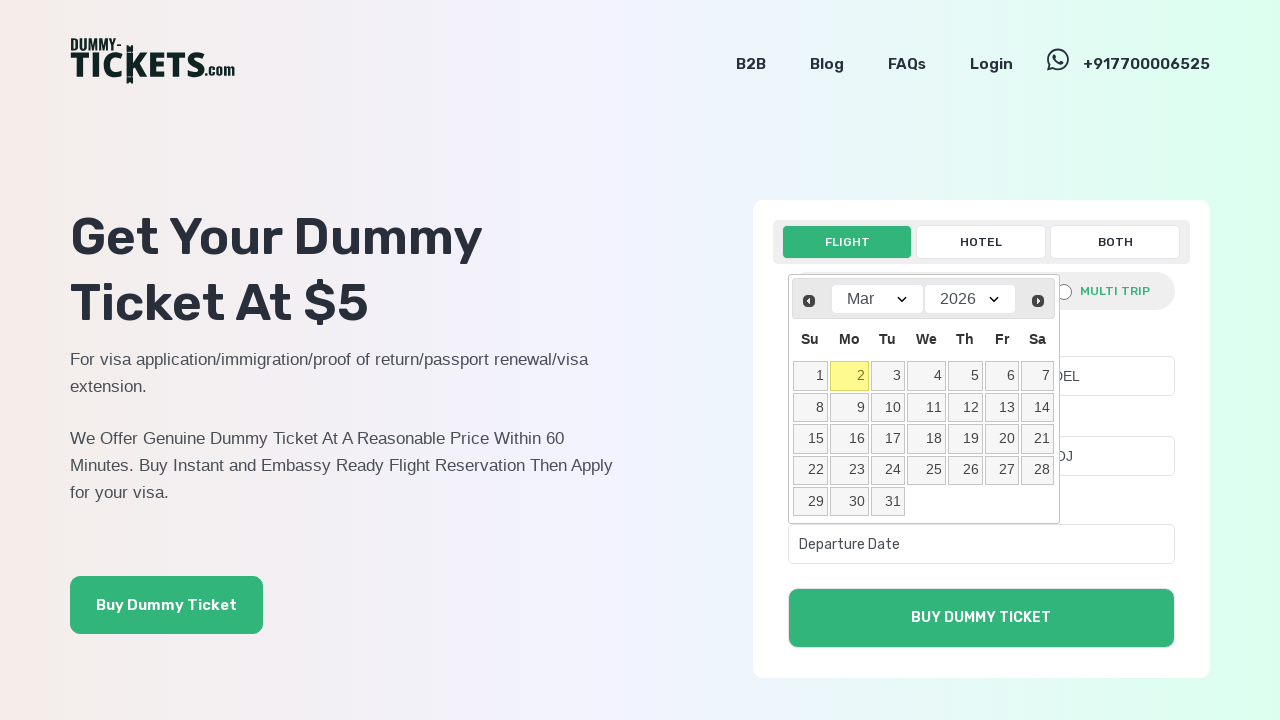

Selected year 2025 from date picker on select[data-handler='selectYear']
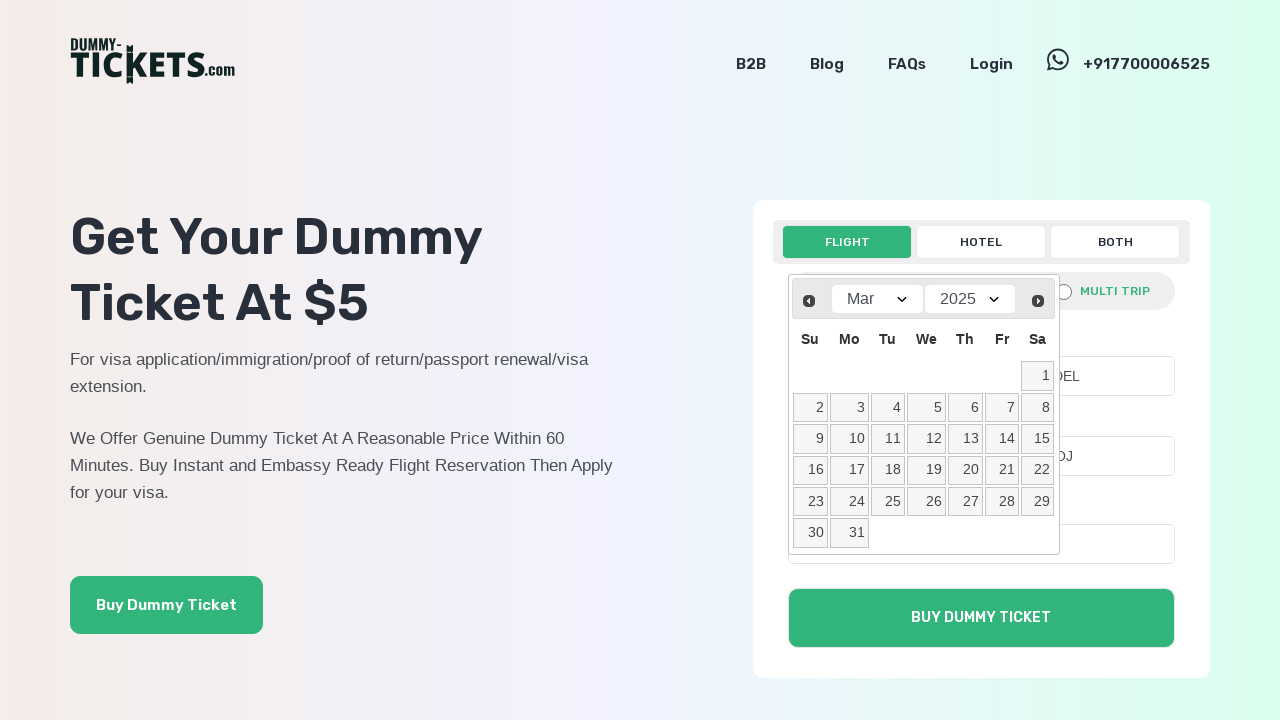

Selected February from date picker on select[data-handler='selectMonth']
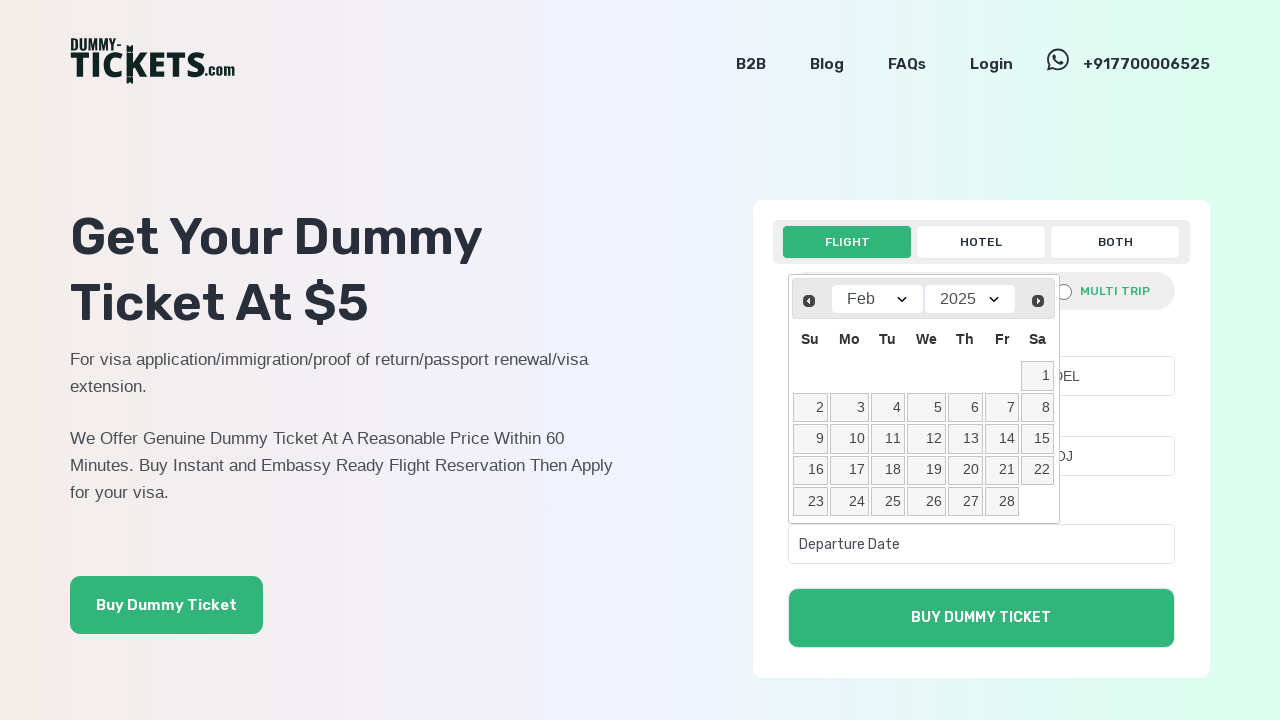

Selected day 24 from date picker at (849, 502) on xpath=//table[@class='ui-datepicker-calendar']//tbody/tr/td >> nth=29
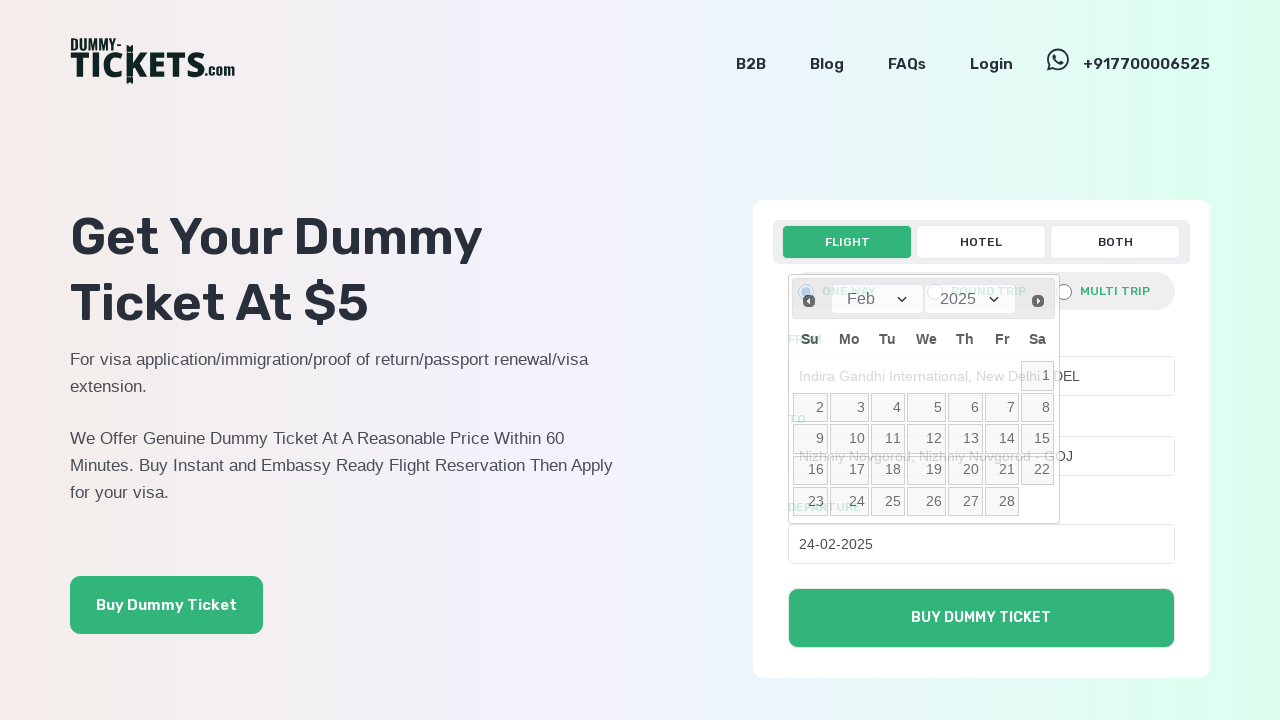

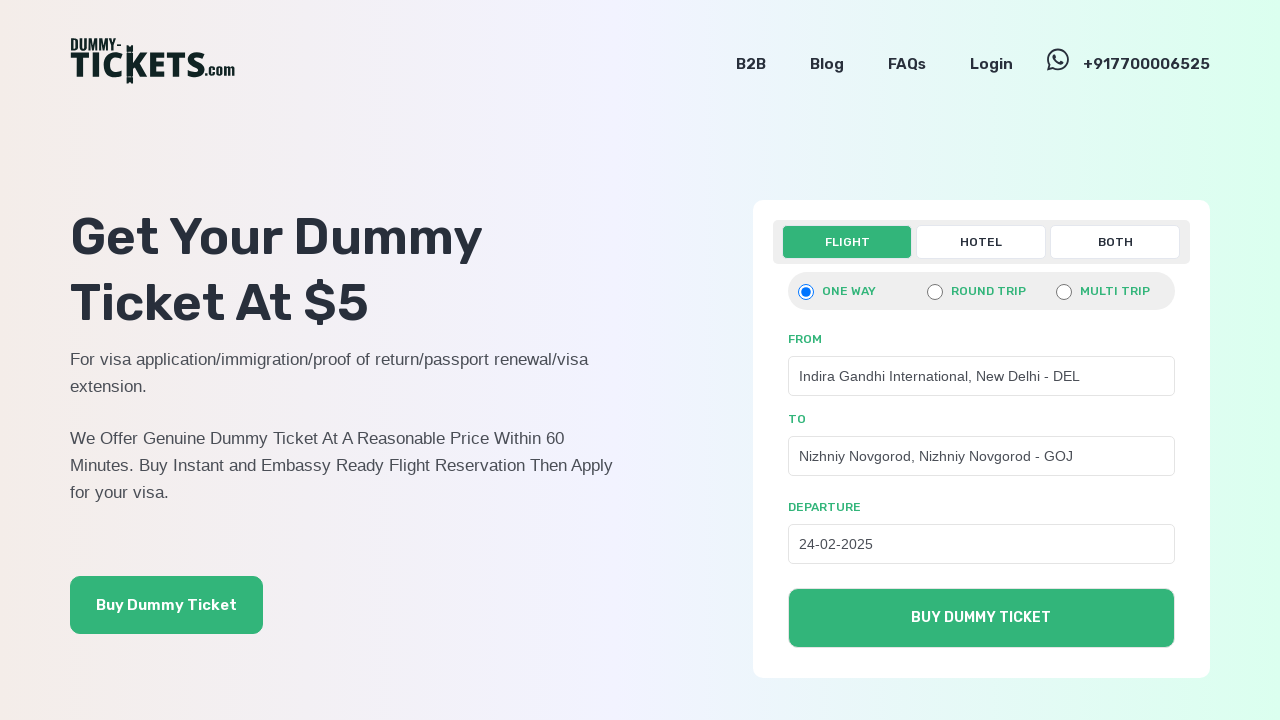